Navigates to car market section and filters by country (Belarus), region (Gomel region), and city (Gomel) to view filtered results.

Starting URL: https://catalog.onliner.by/

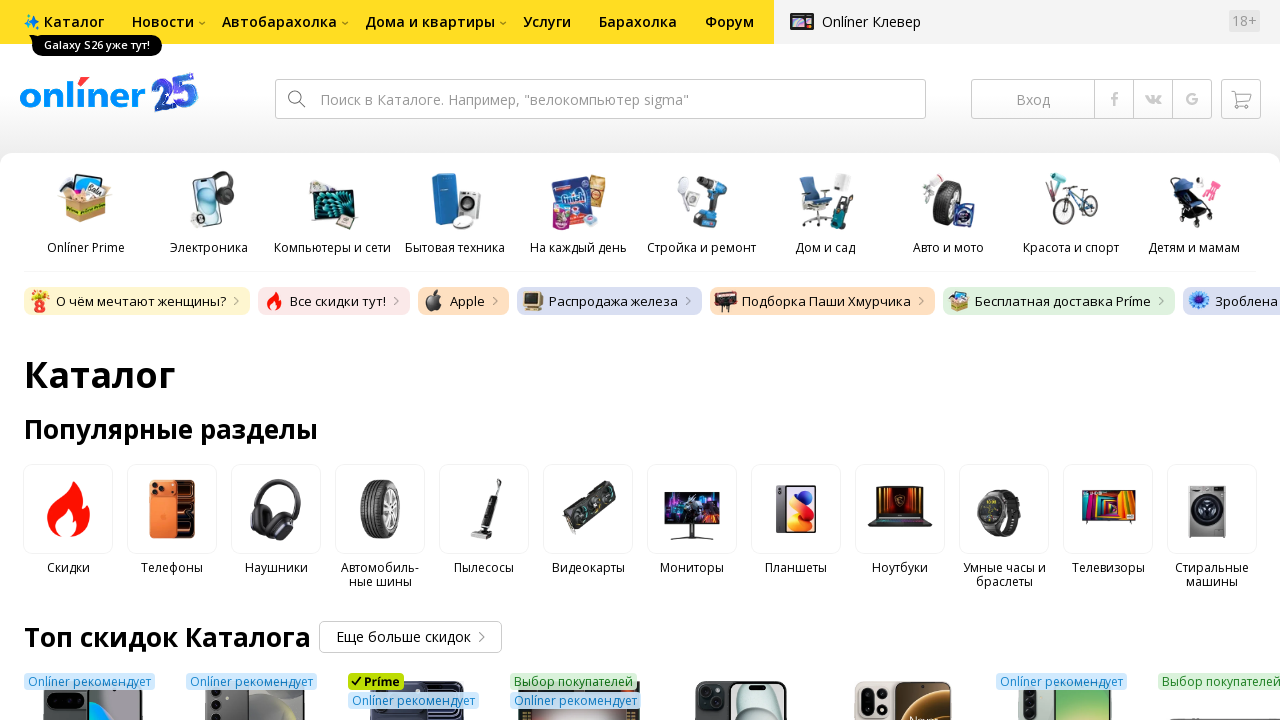

Clicked on Car Market link at (280, 22) on xpath=//a[@href='https://ab.onliner.by']//span[@class='b-main-navigation__text']
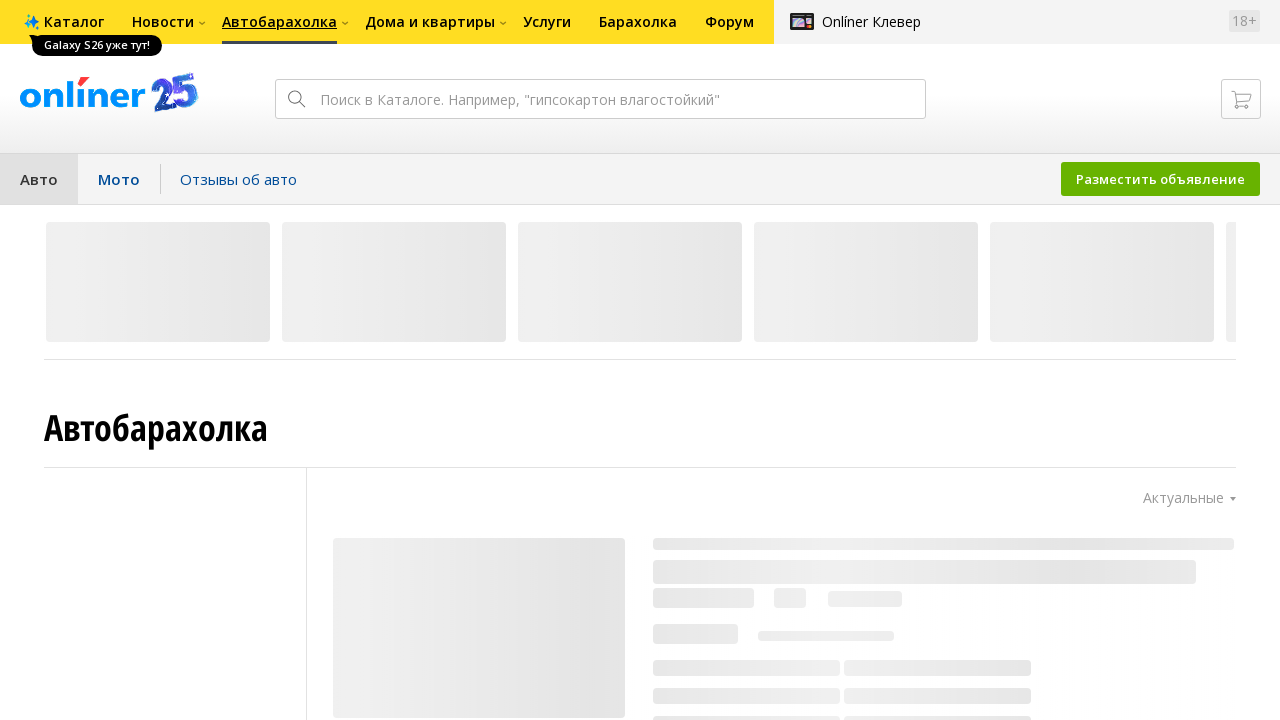

Waited for page to load after clicking Car Market
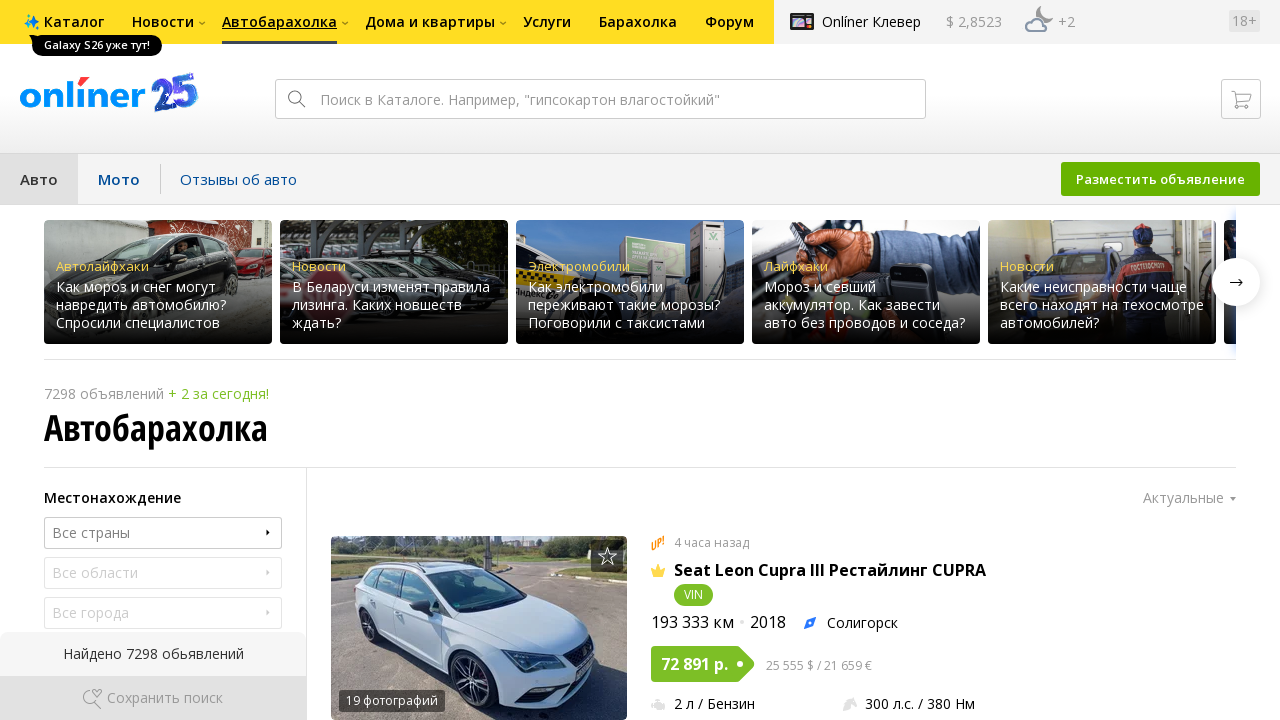

Clicked on country dropdown at (163, 533) on xpath=//*[@id='container']/div/div/div/div/div/div[2]/div/div/div[3]/div/div[2]/
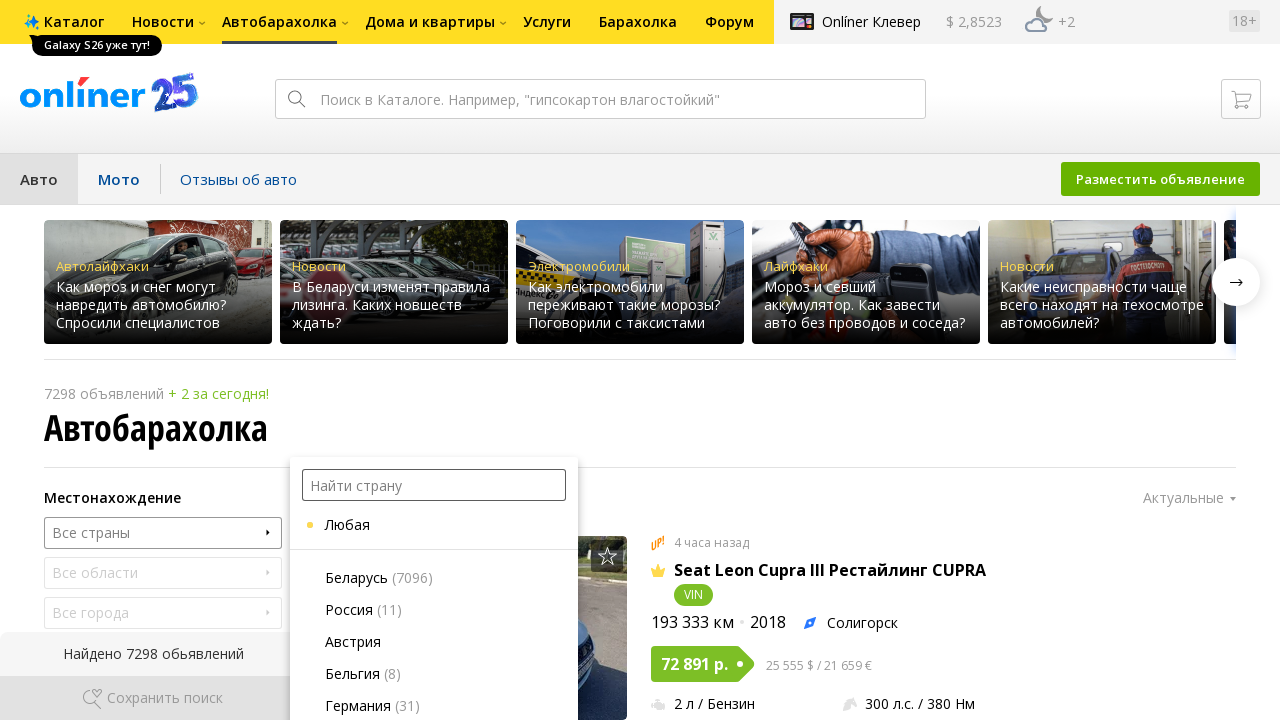

Waited for country dropdown to expand
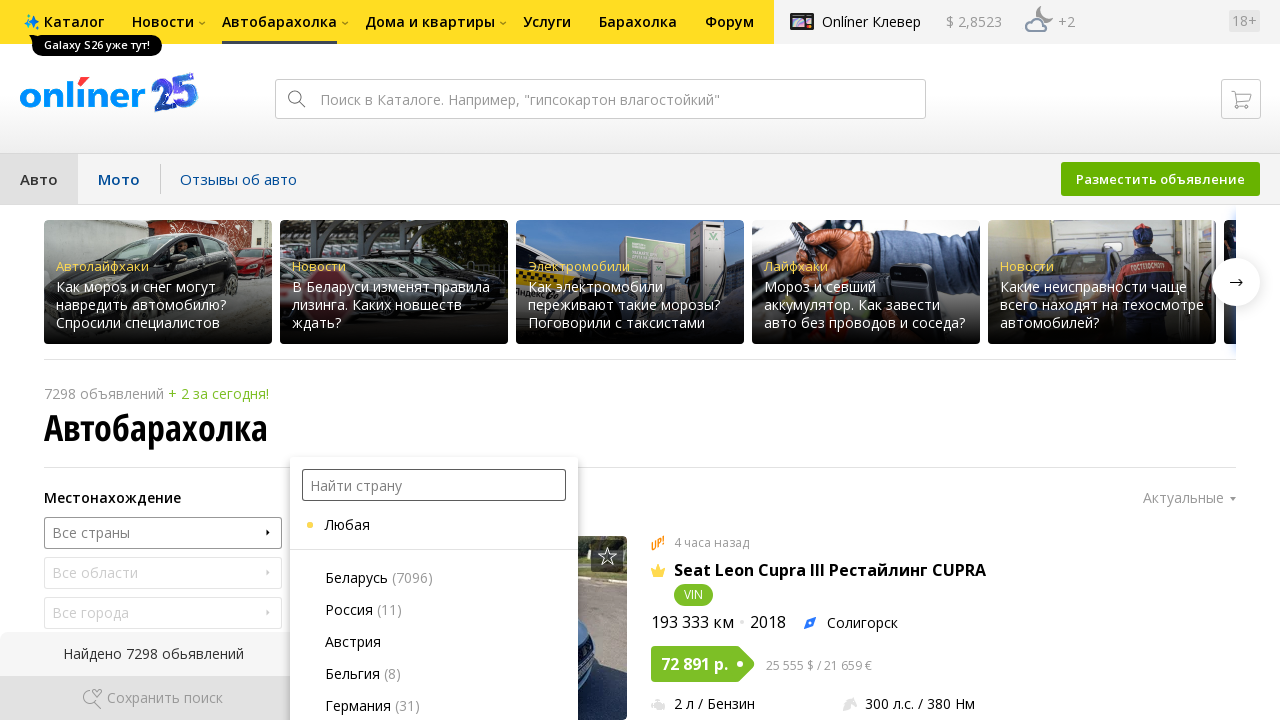

Selected Belarus from country dropdown at (356, 578) on xpath=//*[text()='Беларусь']
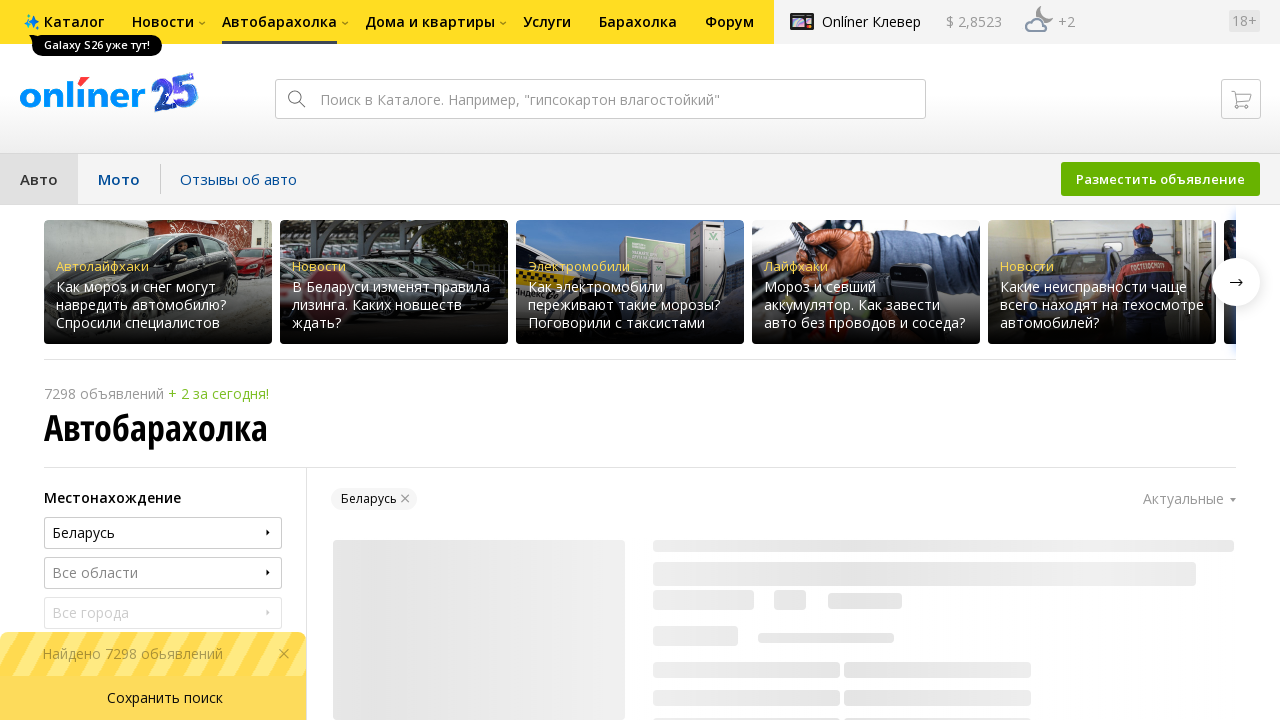

Waited for Belarus selection to apply
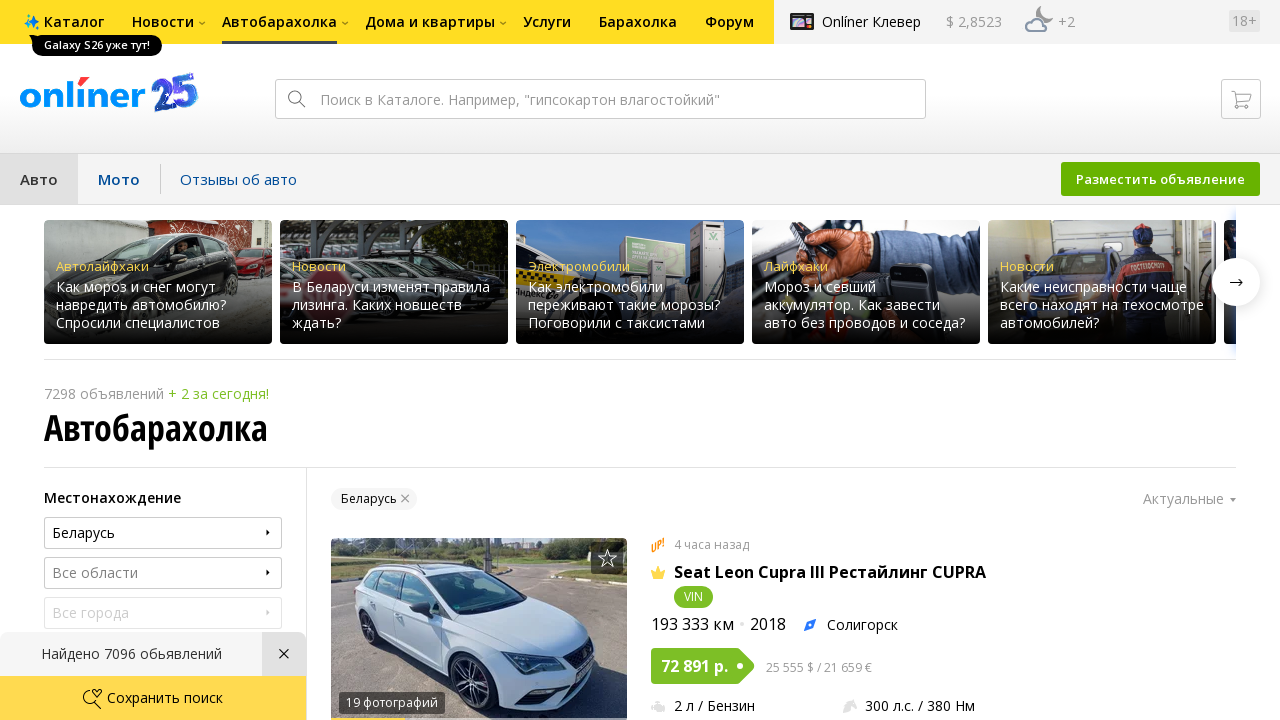

Clicked on region/area dropdown at (163, 573) on xpath=//*[@id='container']/div/div/div/div/div/div[2]/div/div/div[3]/div/div[2]/
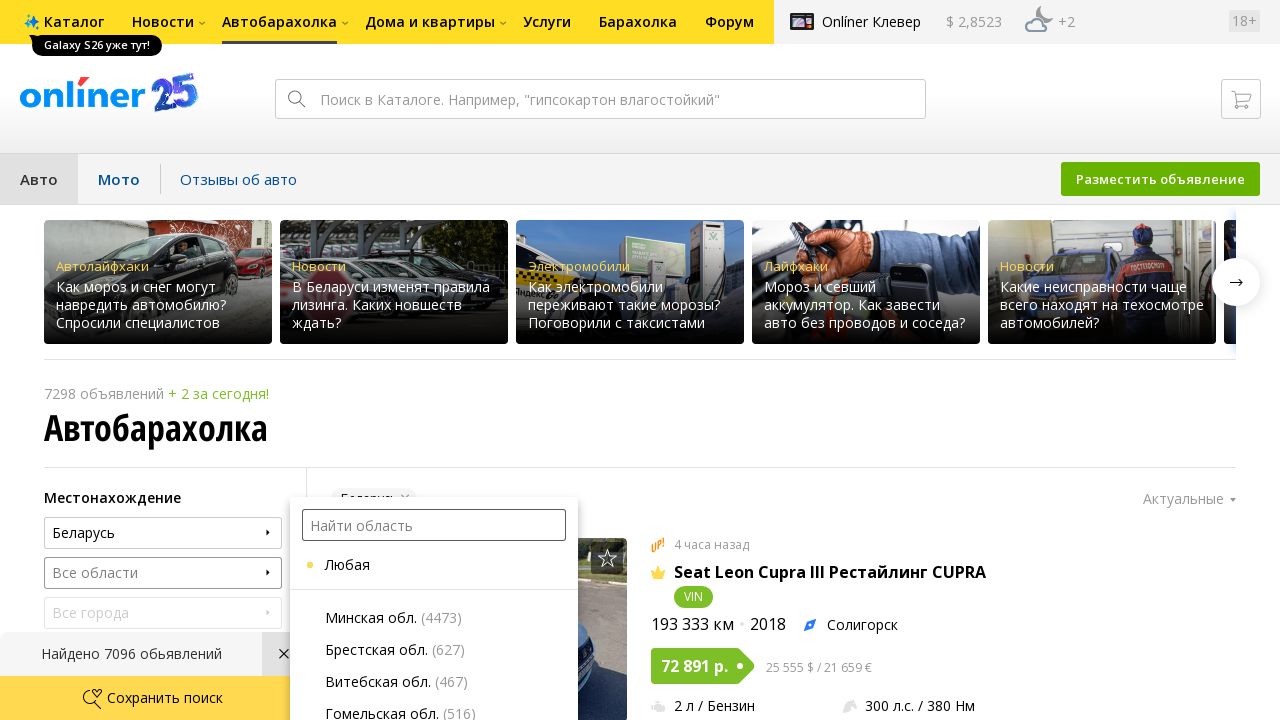

Waited for region dropdown to expand
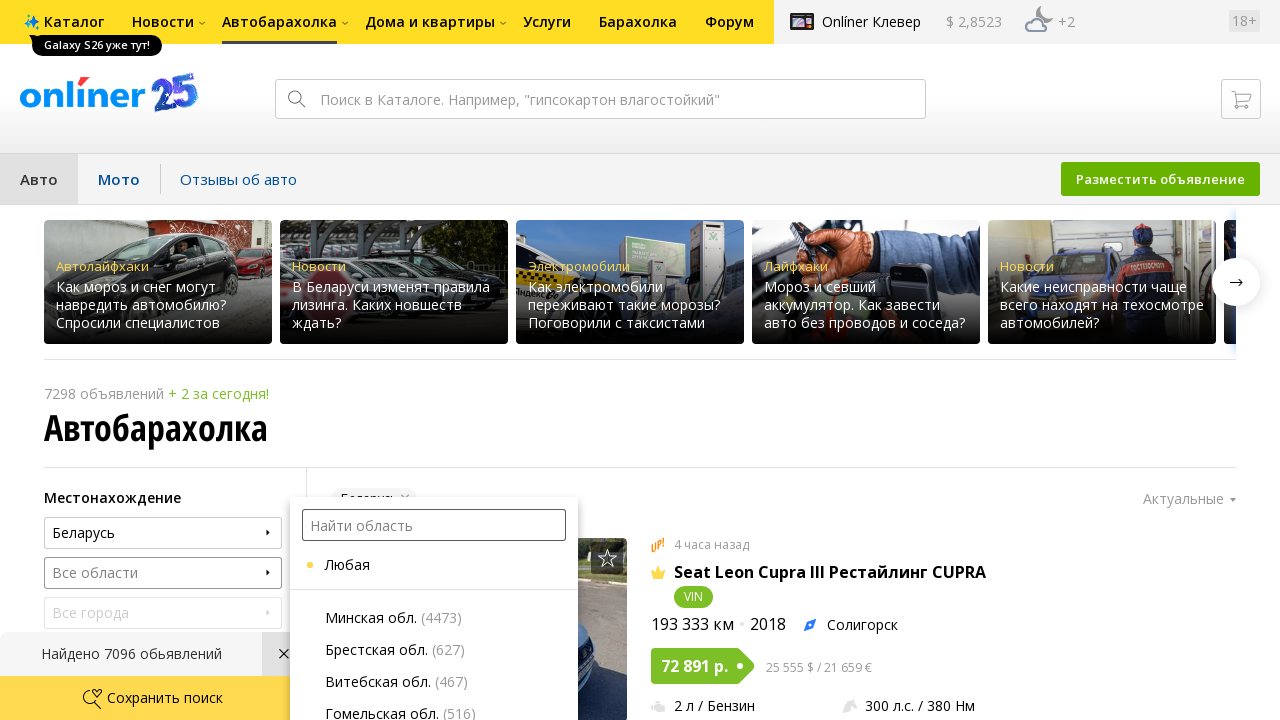

Selected Gomel region from dropdown at (382, 711) on xpath=//*[text()='Гомельская обл.']
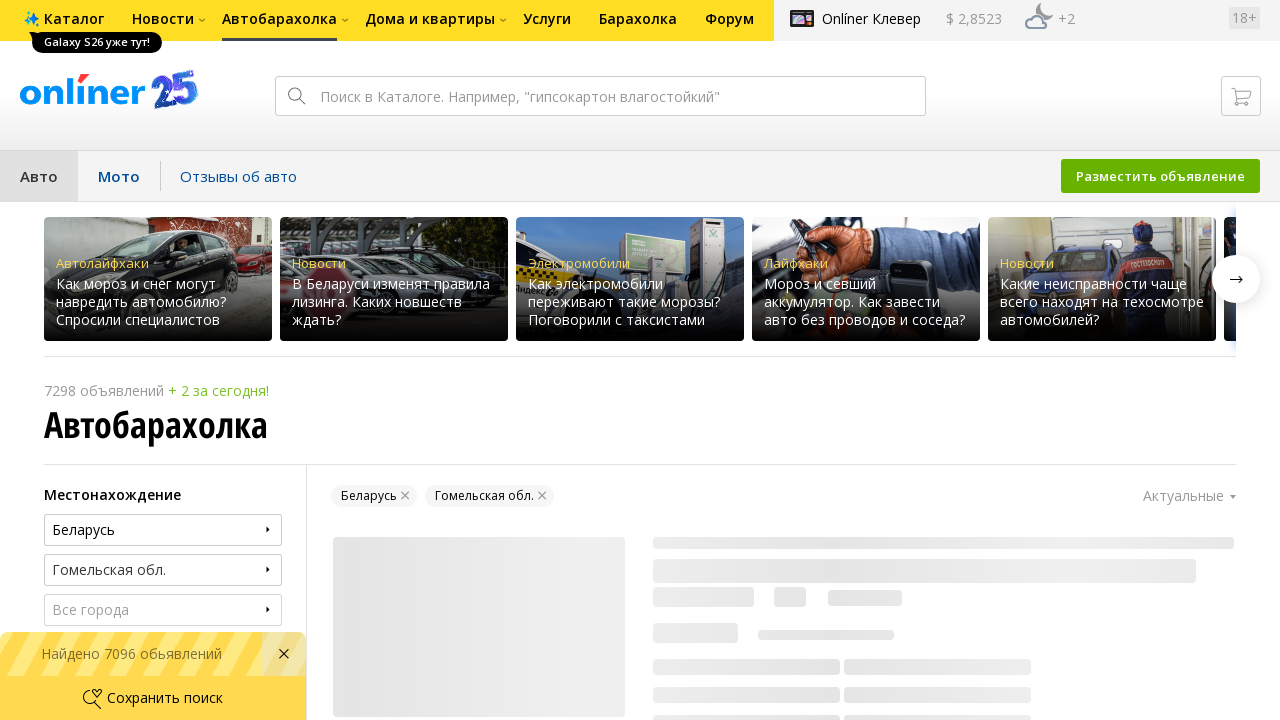

Waited for Gomel region selection to apply
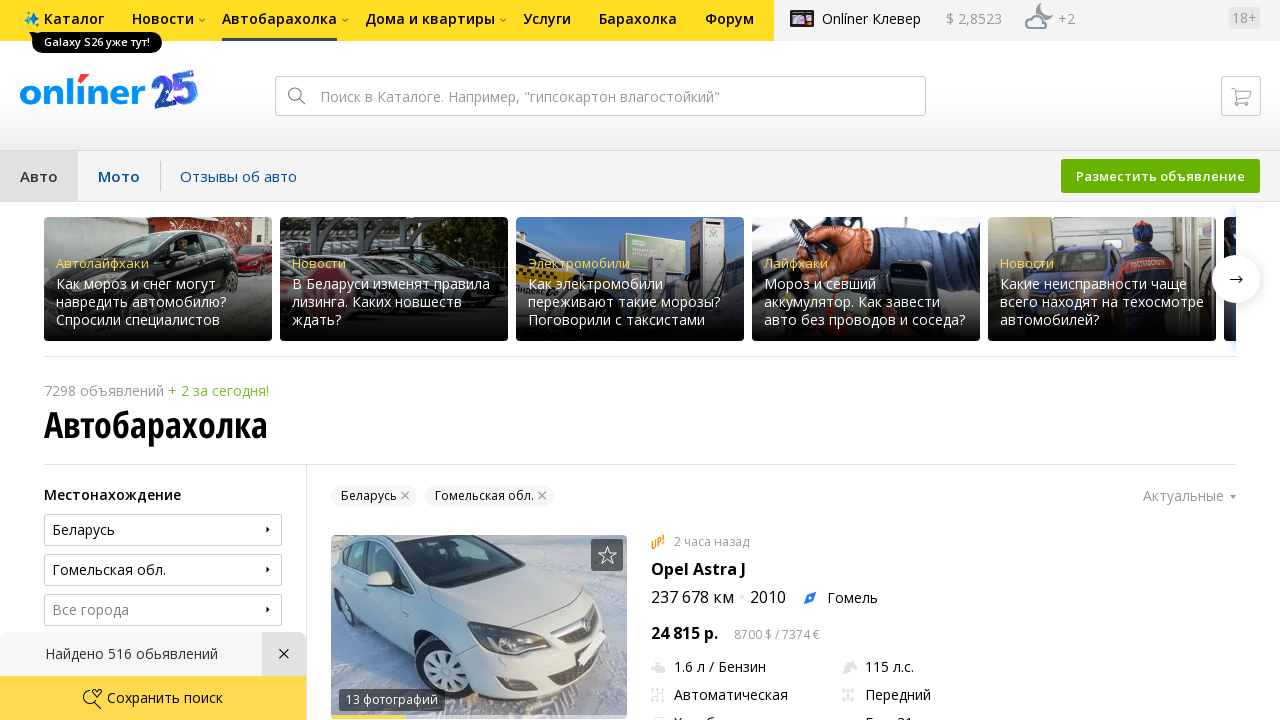

Clicked on city dropdown at (163, 610) on xpath=//*[@id='container']/div/div/div/div/div/div[2]/div/div/div[3]/div/div[2]/
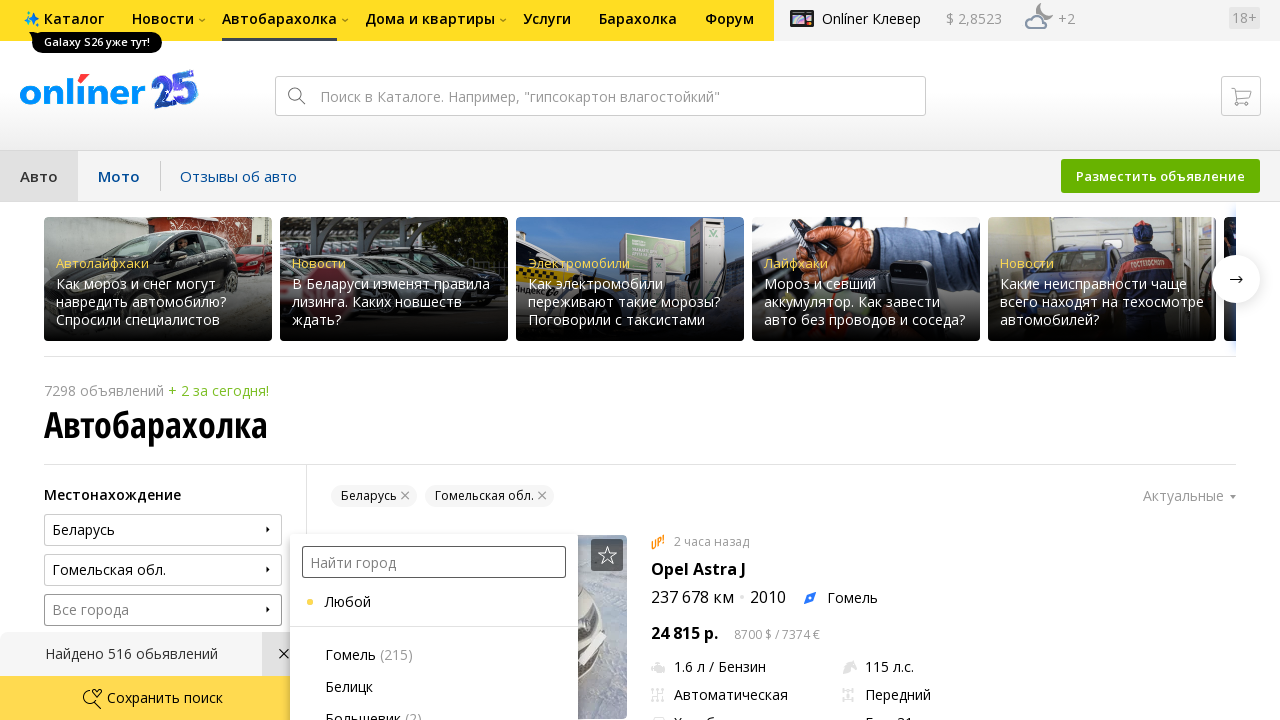

Waited for city dropdown to expand
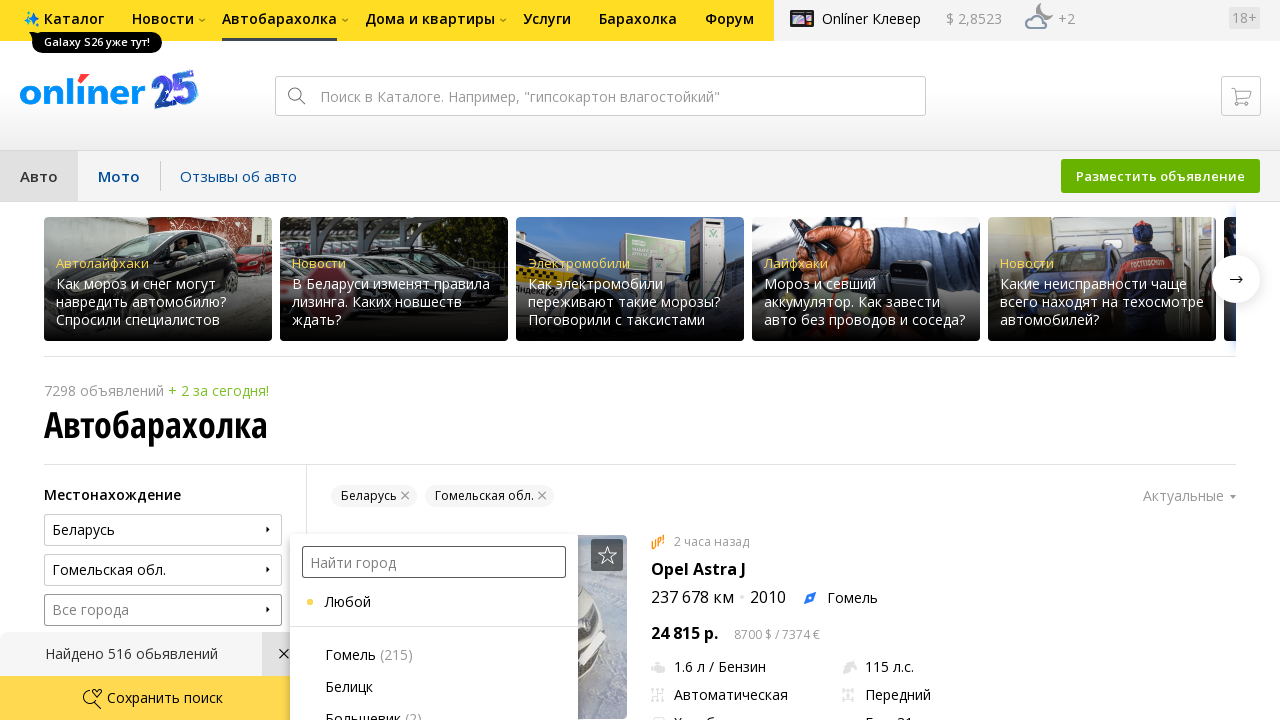

Selected Gomel city from dropdown at (350, 655) on xpath=//div[text()='Гомель']
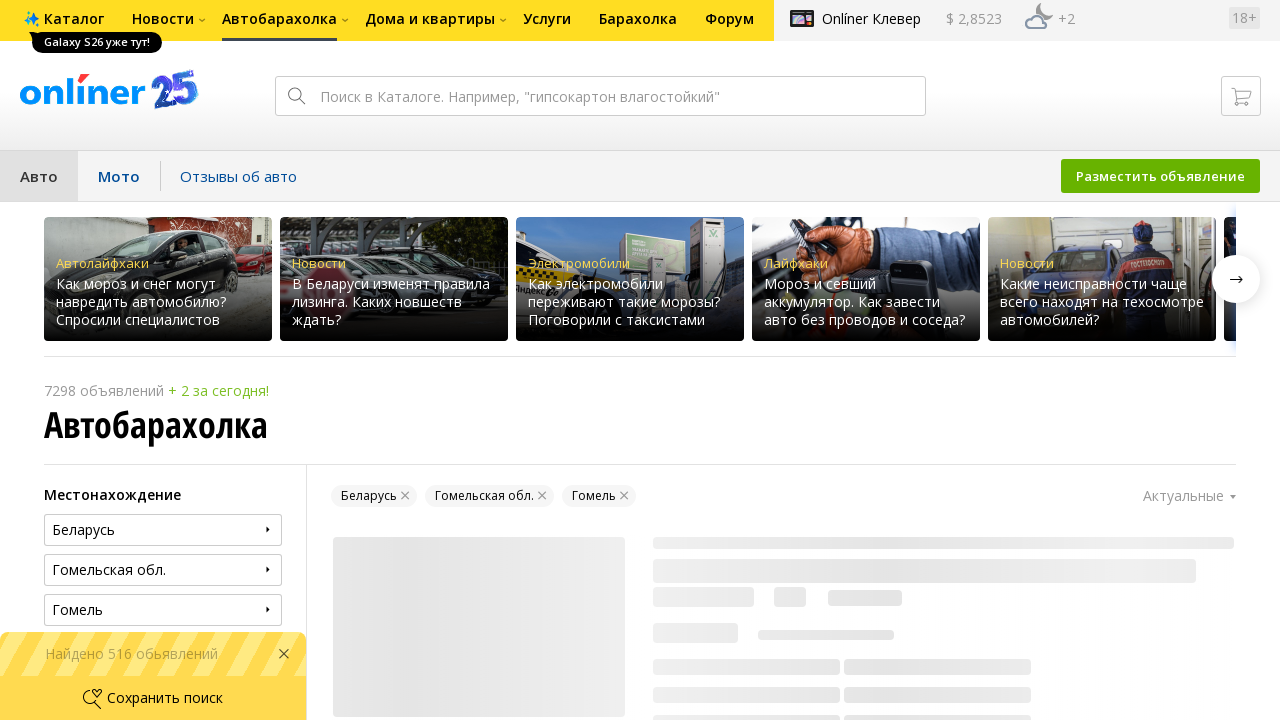

Waited for Gomel city selection to apply
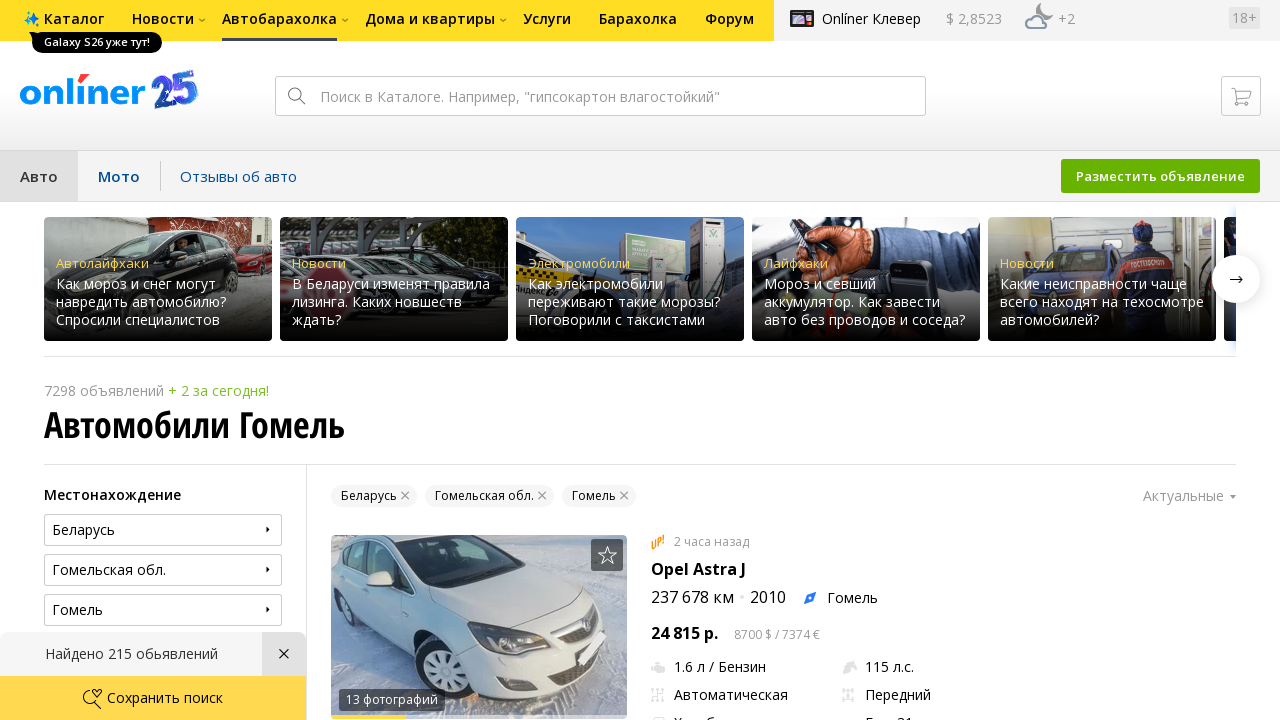

Verified form title is visible - car market filters applied successfully
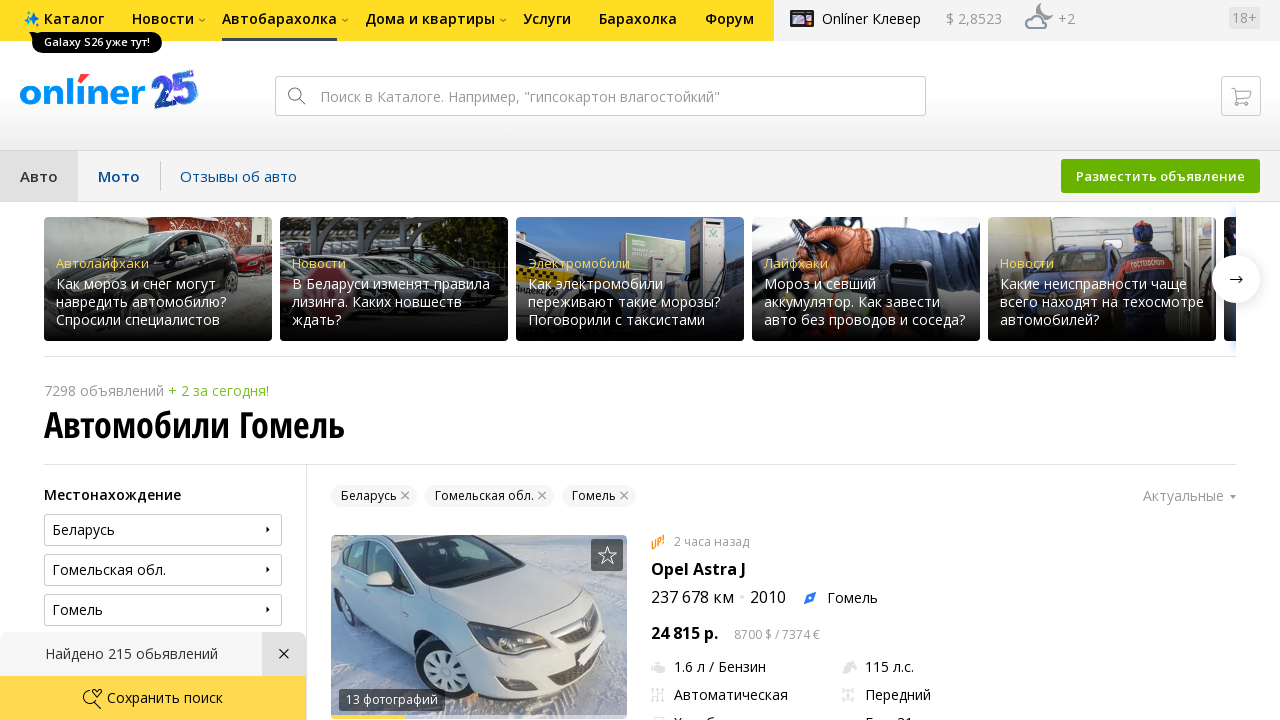

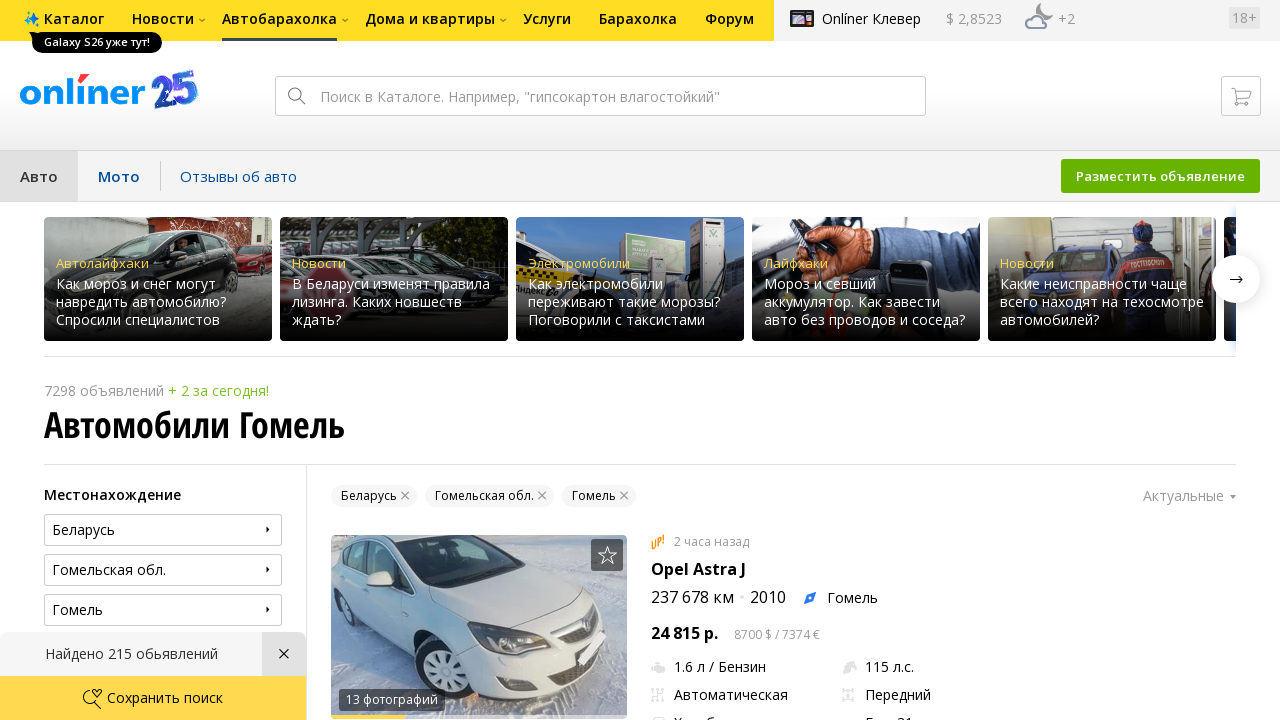